Tests passenger selection dropdown by incrementing adult, child, and infant counts and verifying the displayed text

Starting URL: https://rahulshettyacademy.com/dropdownsPractise/

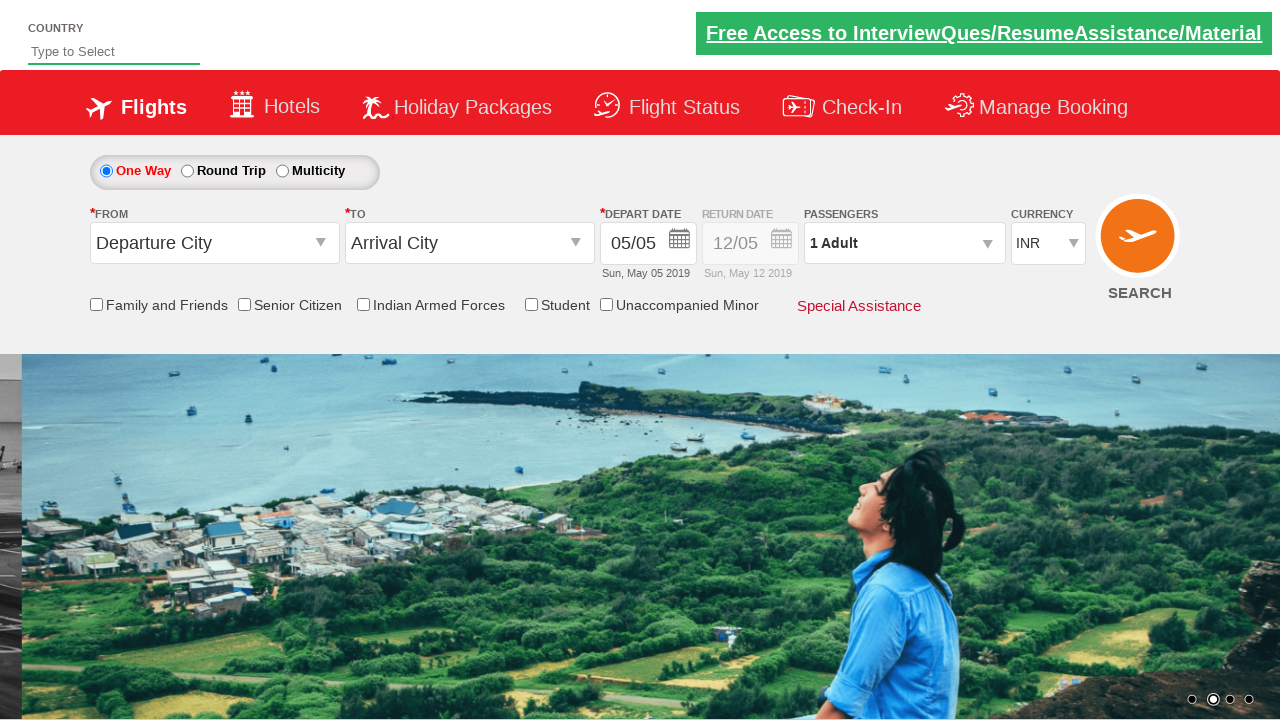

Clicked on passenger info dropdown to open it at (904, 243) on #divpaxinfo
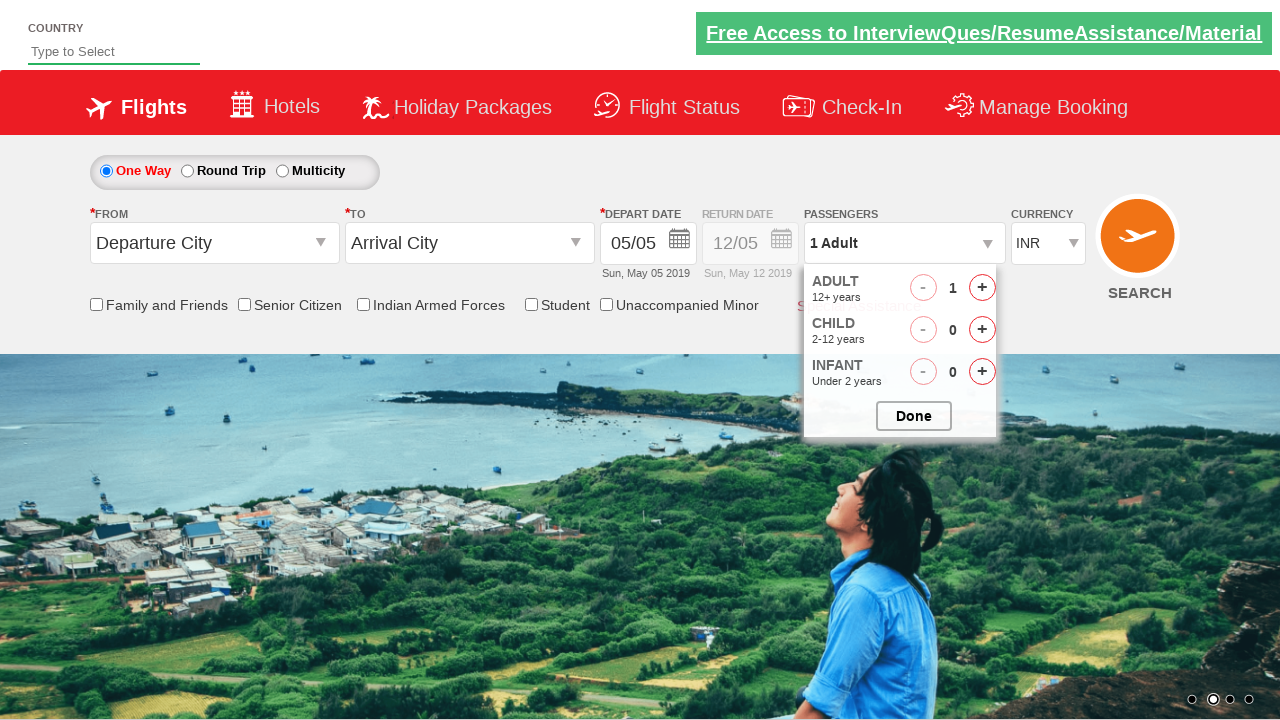

Incremented adult count (click 1 of 3) at (982, 288) on #hrefIncAdt
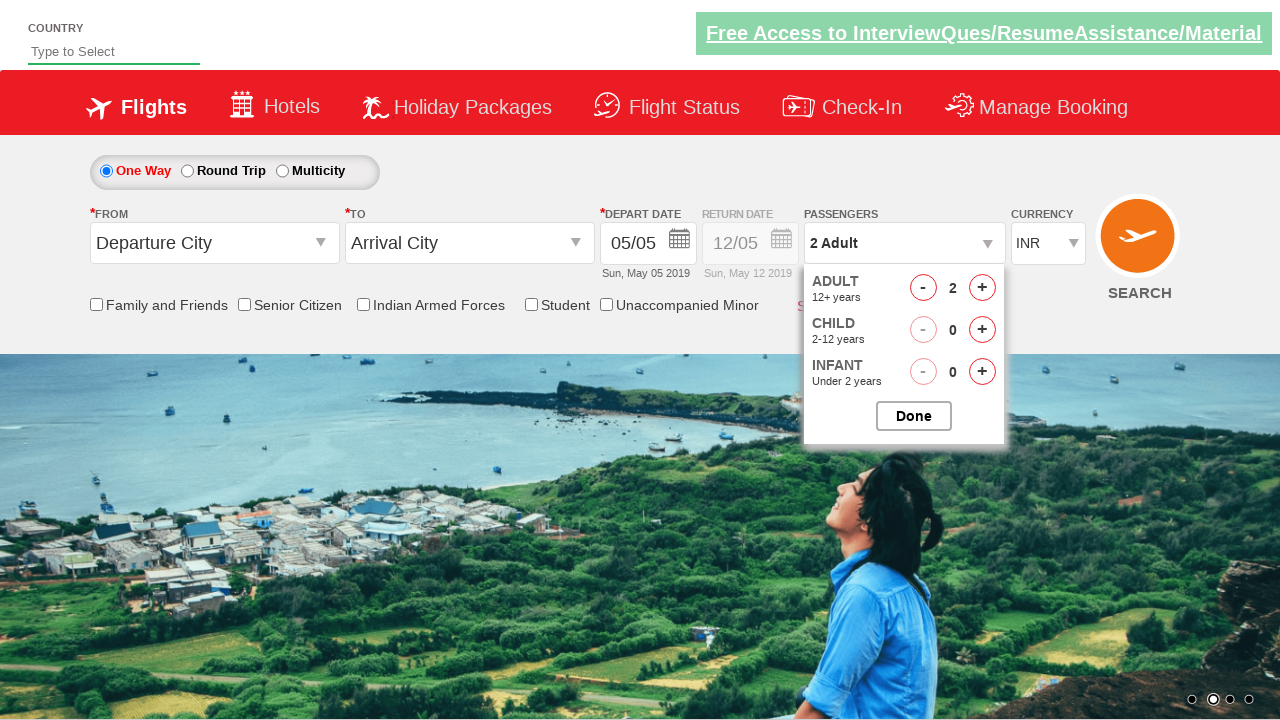

Incremented adult count (click 2 of 3) at (982, 288) on #hrefIncAdt
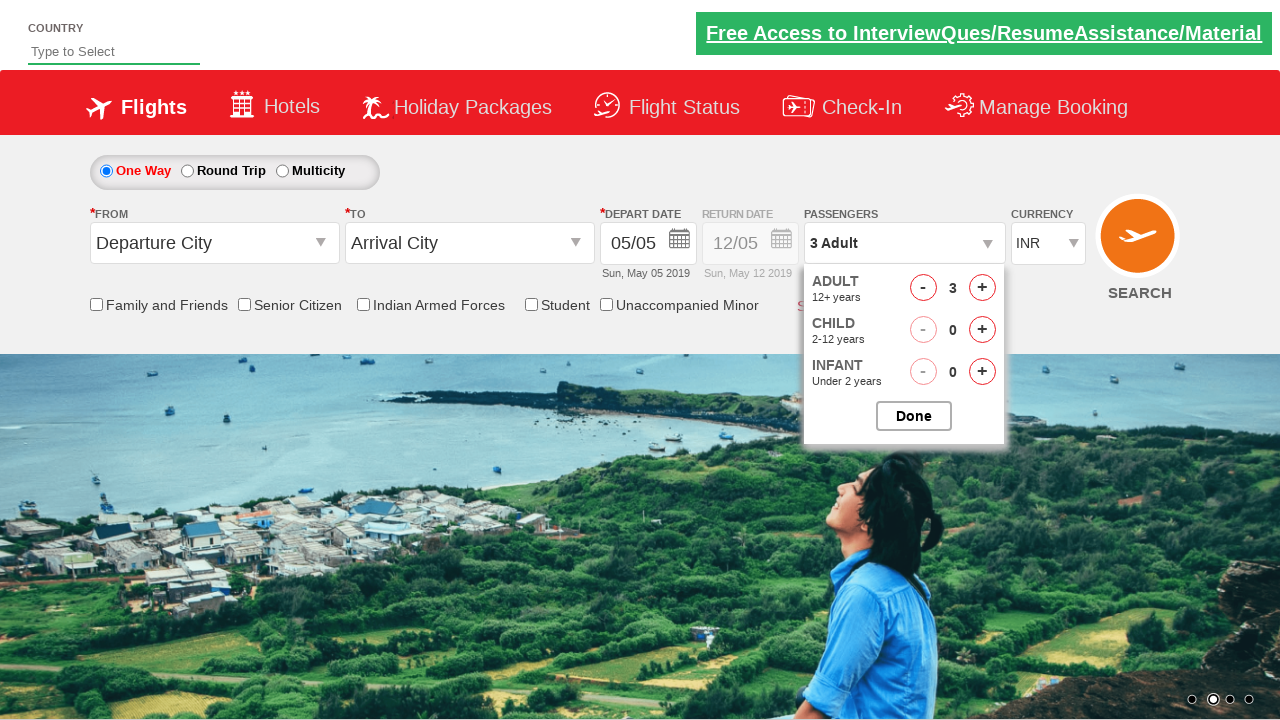

Incremented adult count (click 3 of 3) at (982, 288) on #hrefIncAdt
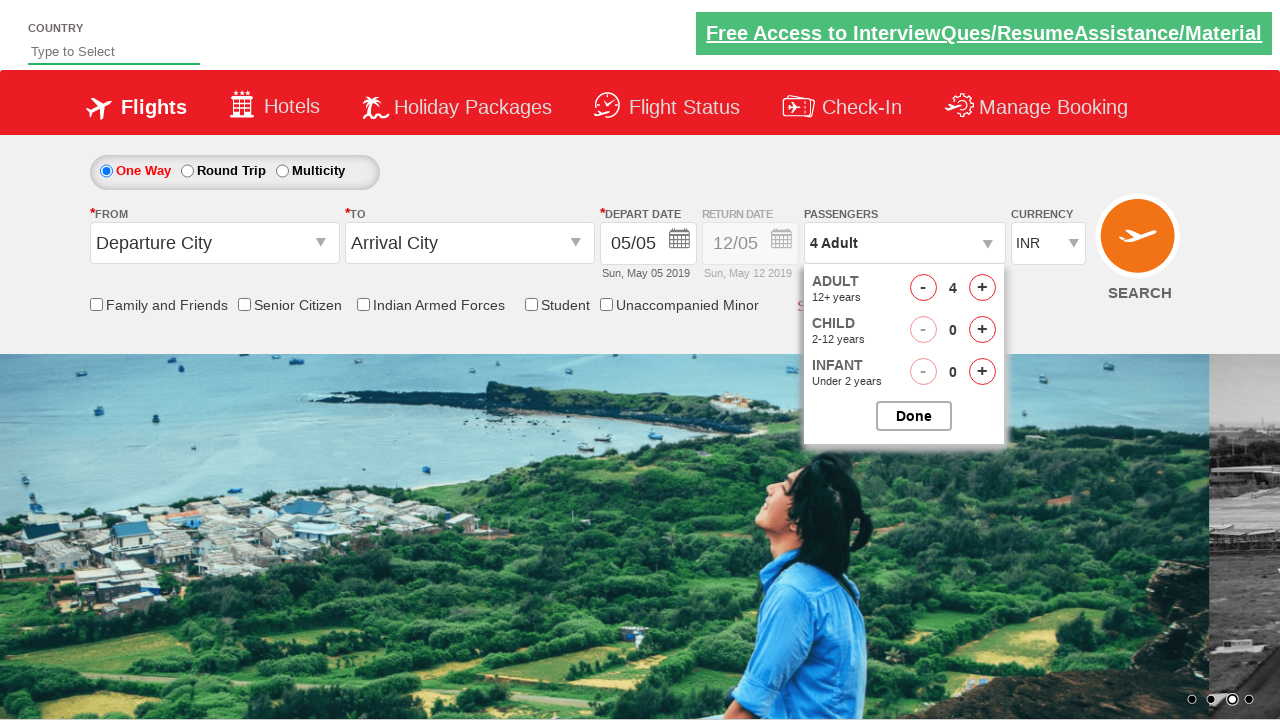

Incremented child count (click 1 of 2) at (982, 330) on #hrefIncChd
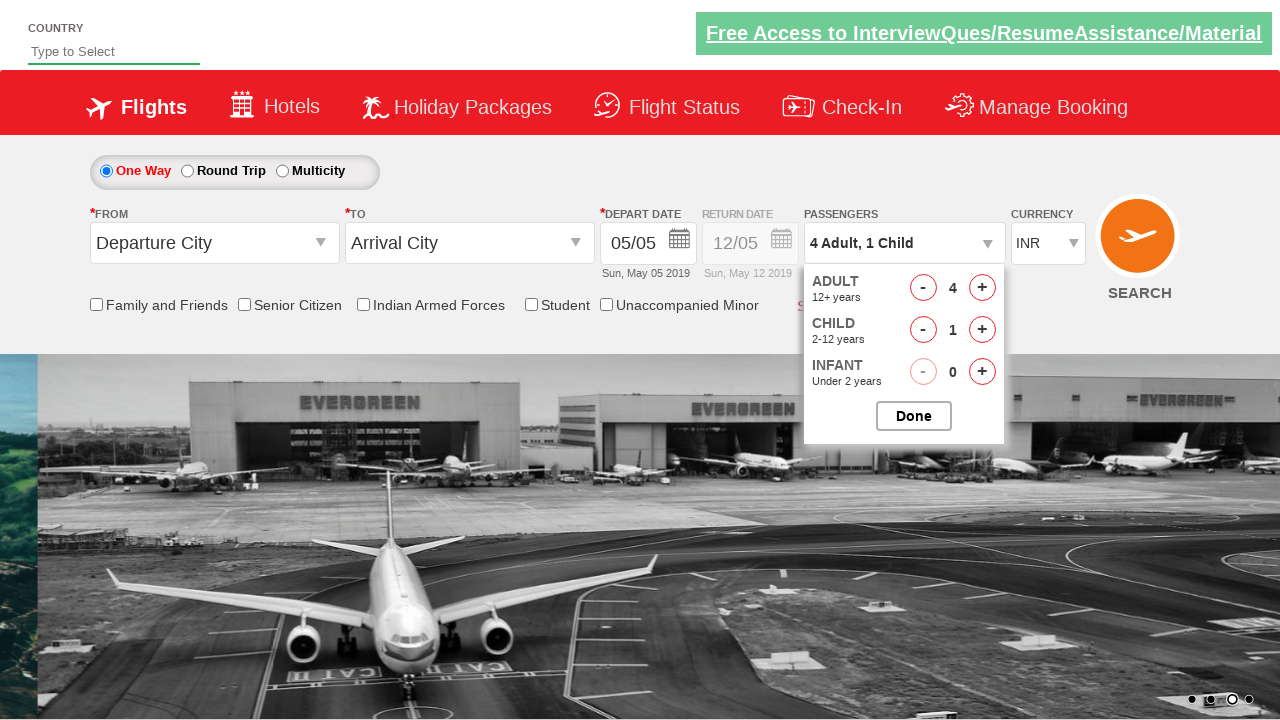

Incremented child count (click 2 of 2) at (982, 330) on #hrefIncChd
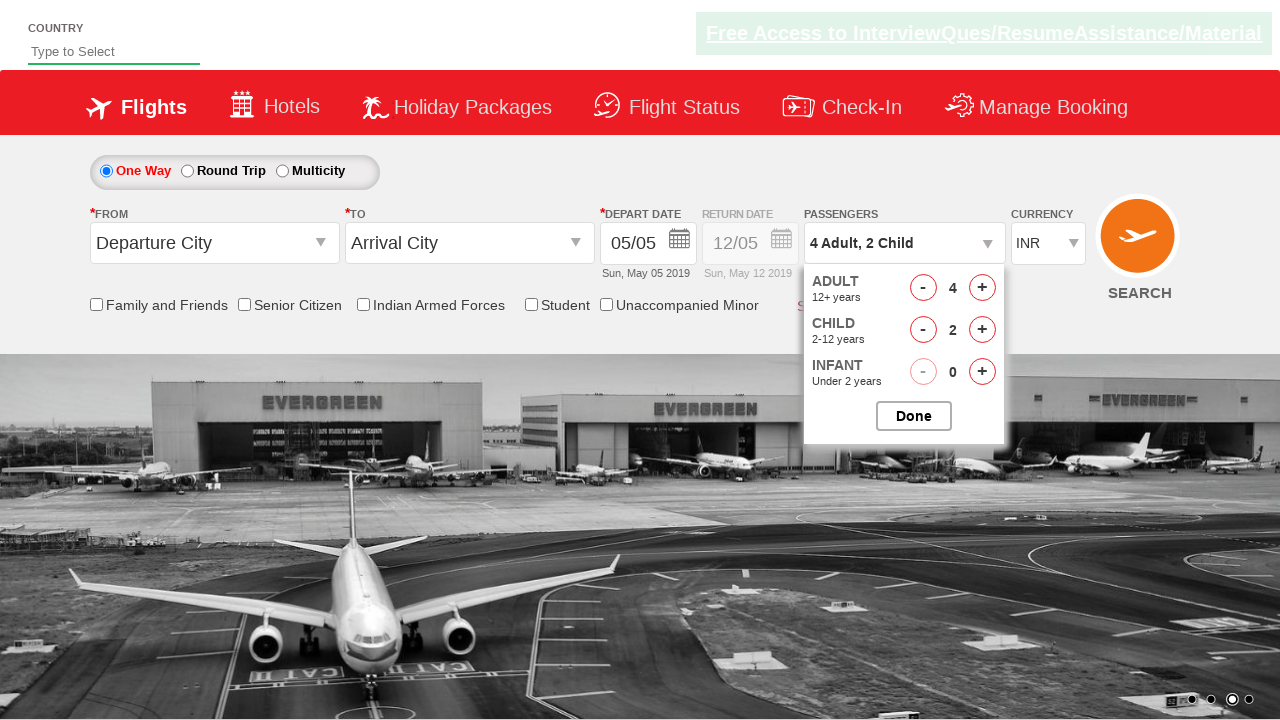

Incremented infant count (click 1 of 2) at (982, 372) on #hrefIncInf
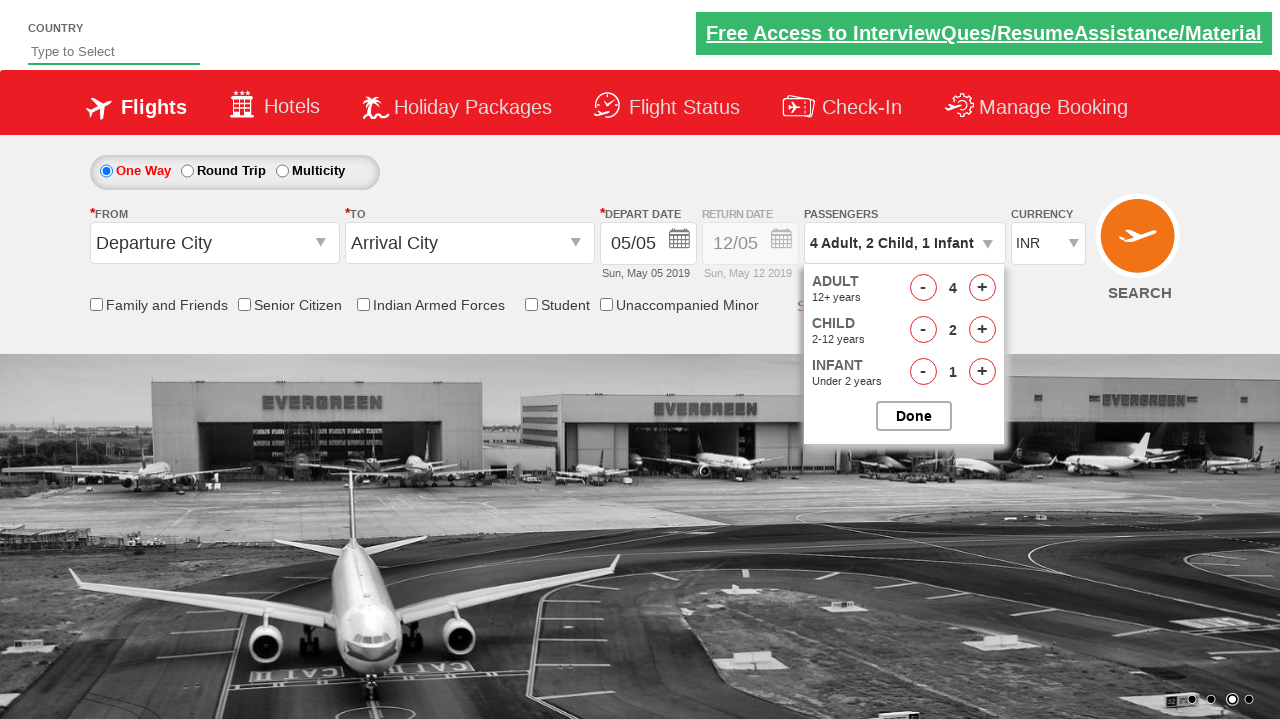

Incremented infant count (click 2 of 2) at (982, 372) on #hrefIncInf
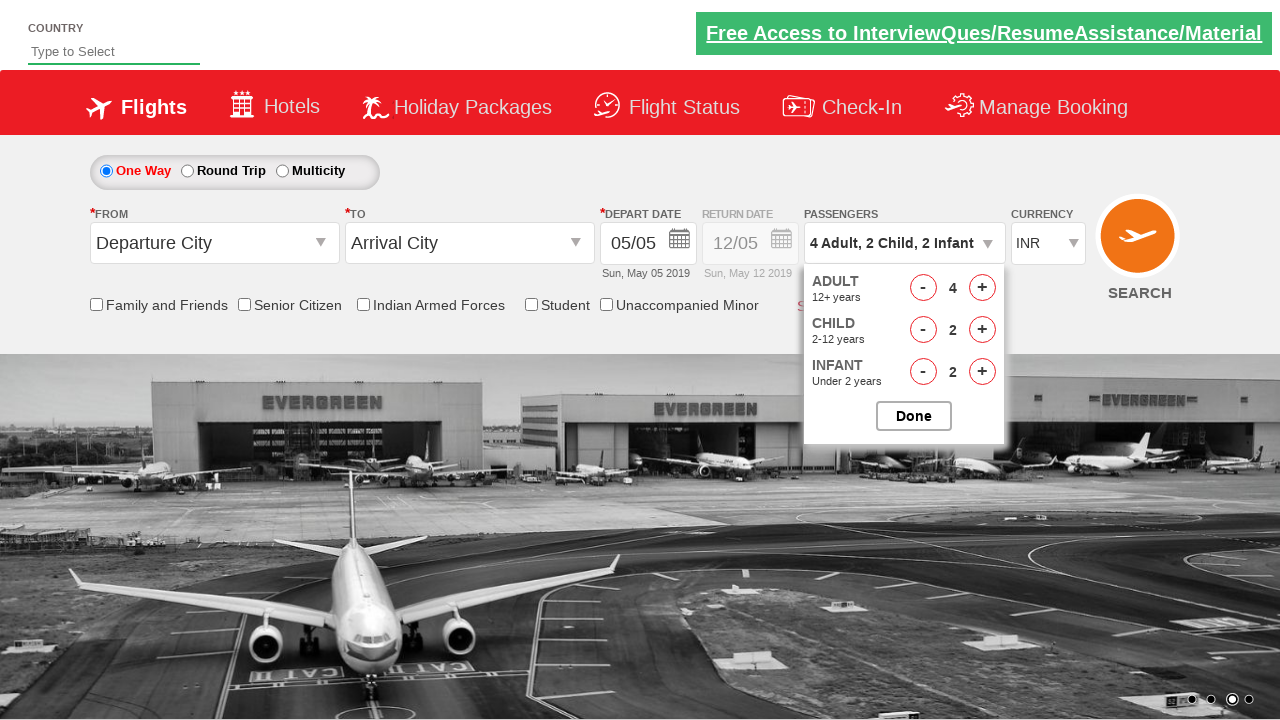

Retrieved passenger info text: '4 Adult, 2 Child, 2 Infant'
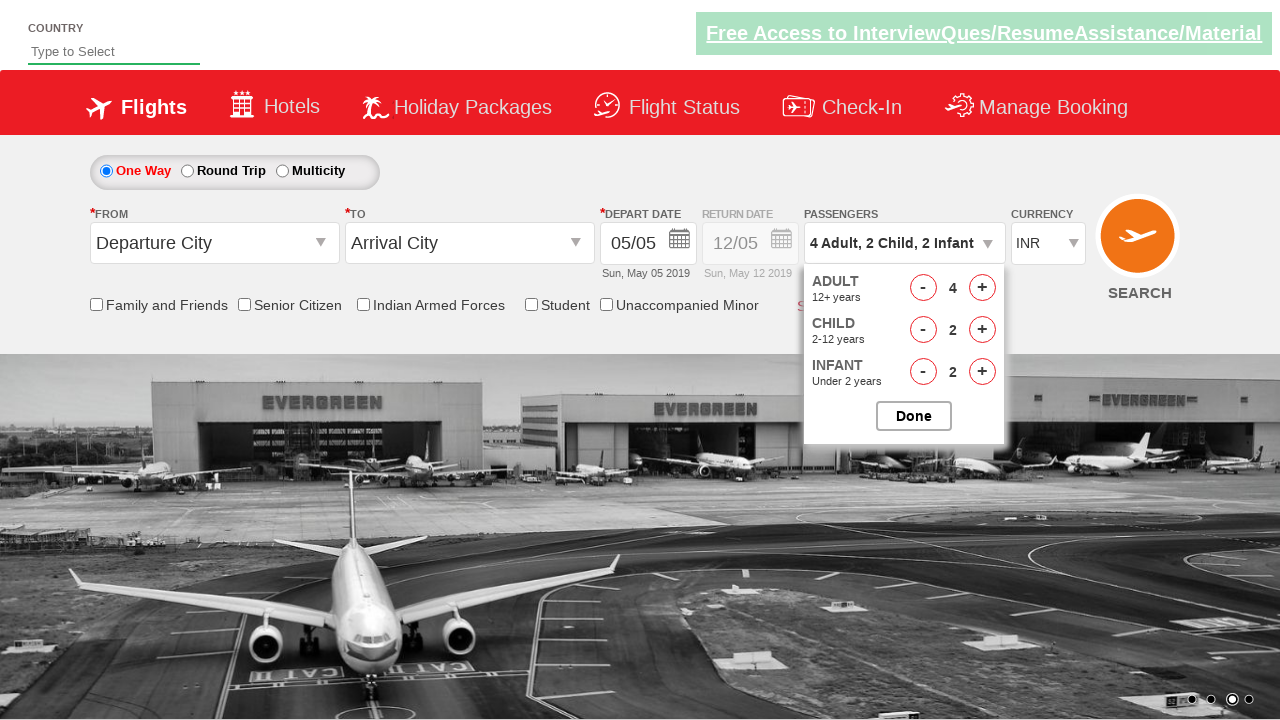

Assertion passed: passenger text matches expected value '4 Adult, 2 Child, 2 Infant'
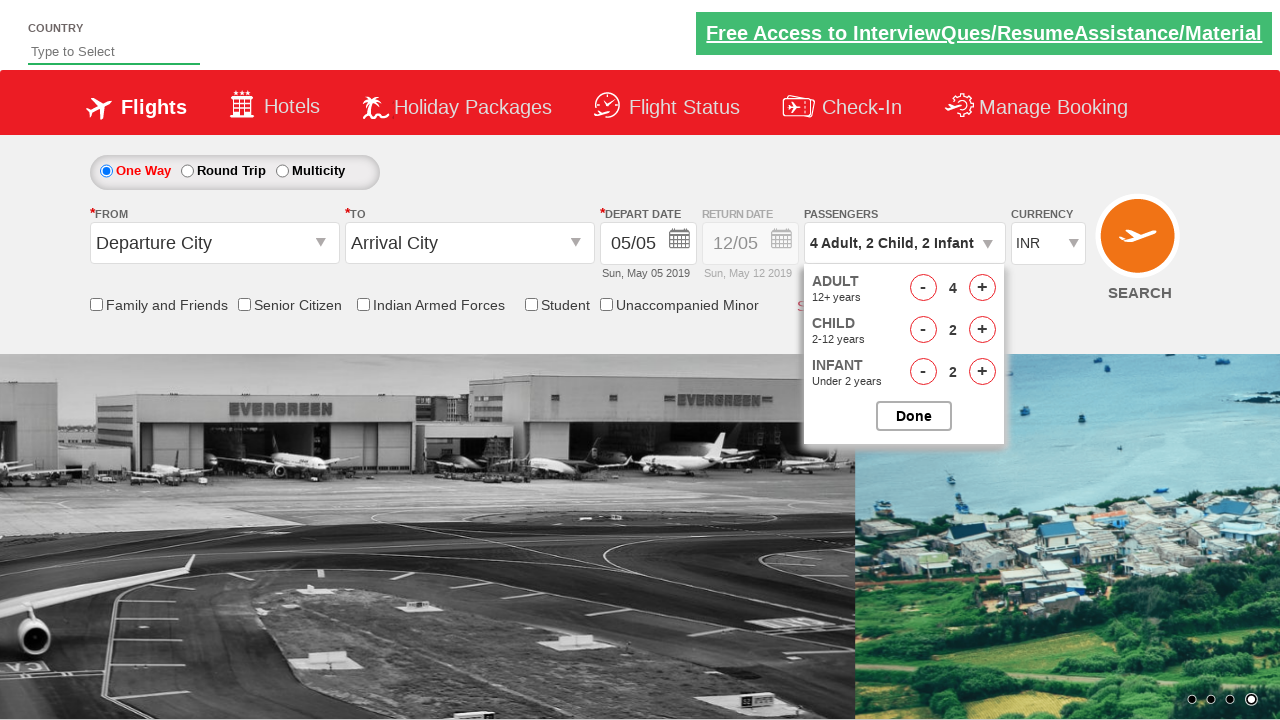

Closed the passenger selection dropdown at (914, 416) on #btnclosepaxoption
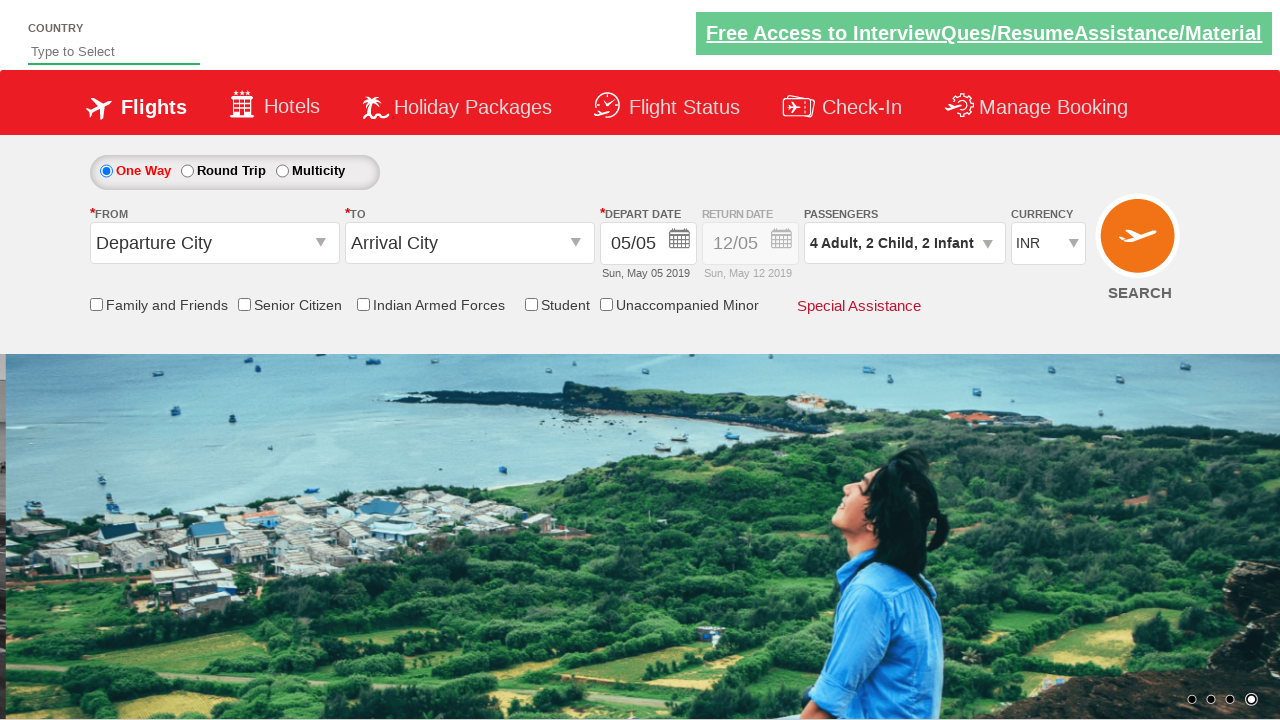

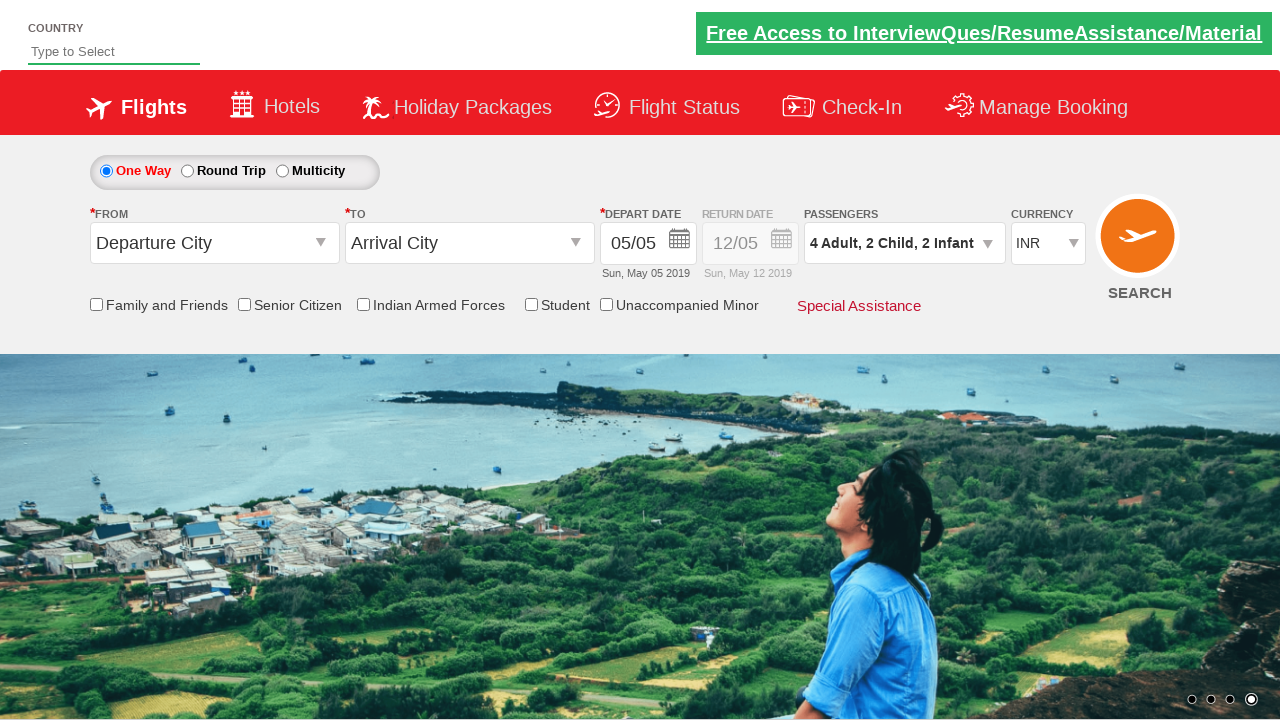